Tests various WebElement commands on a practice page including reading text from elements, clicking enabled radio buttons, showing hidden options, and filling a text field.

Starting URL: https://syntaxprojects.com/selenium_commands_selector-homework.php

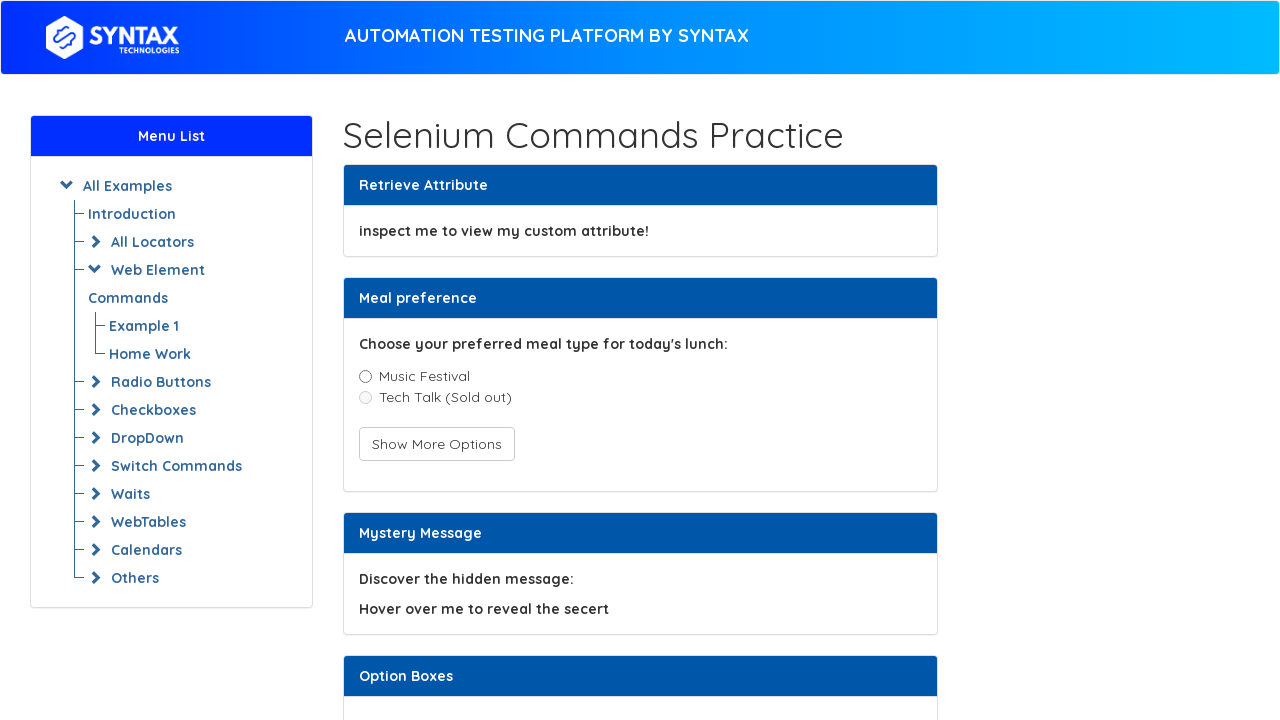

Retrieved text content from attribute section
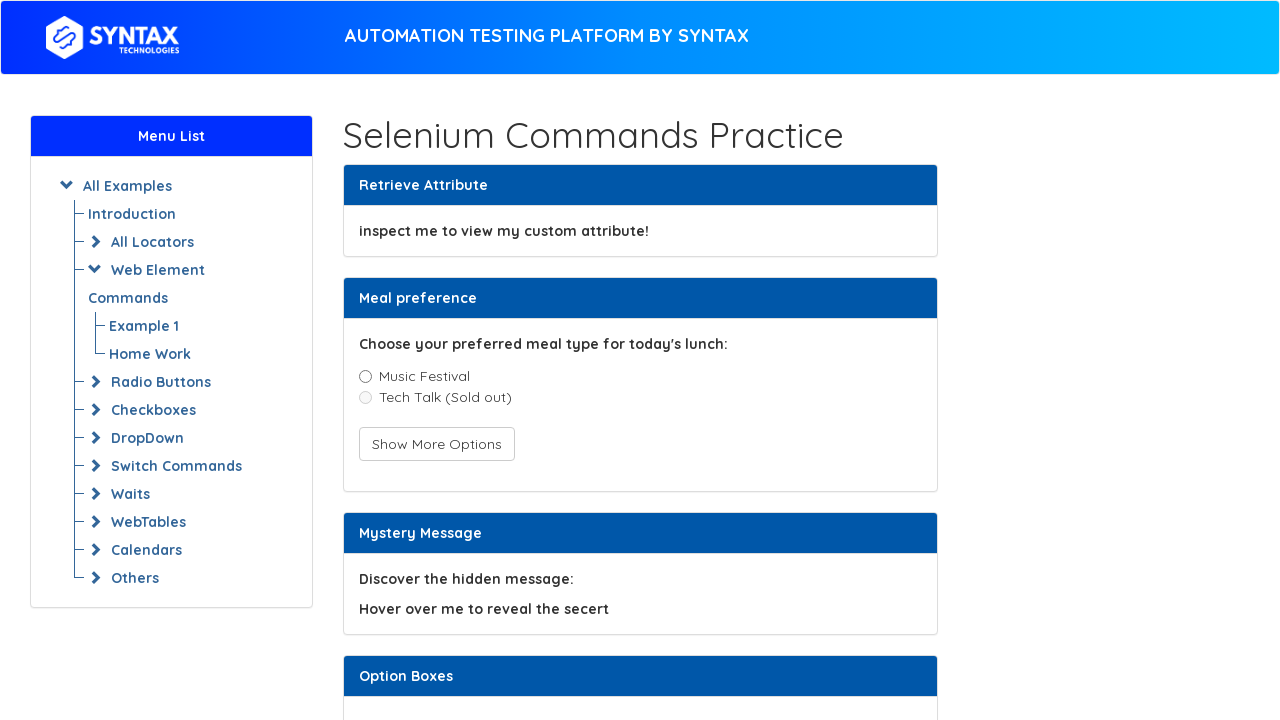

Located music festival radio button
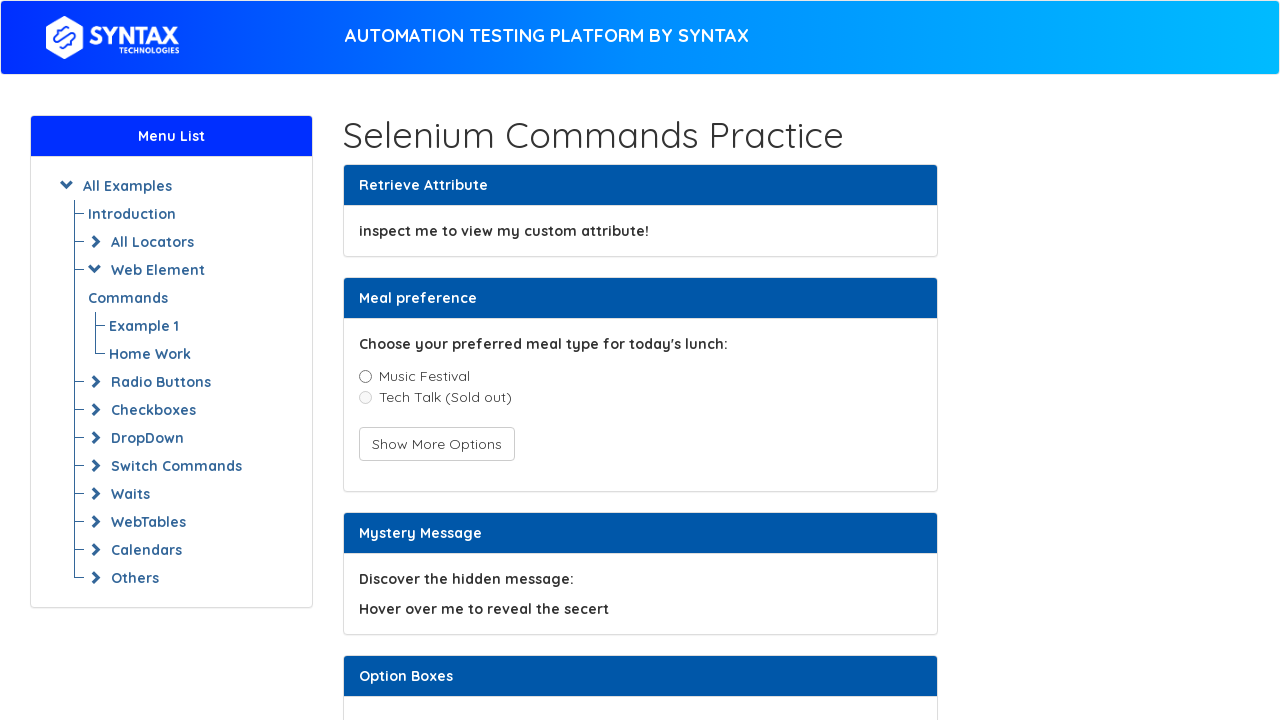

Clicked music festival radio button (confirmed enabled) at (365, 376) on xpath=//input[@value='music_festival']
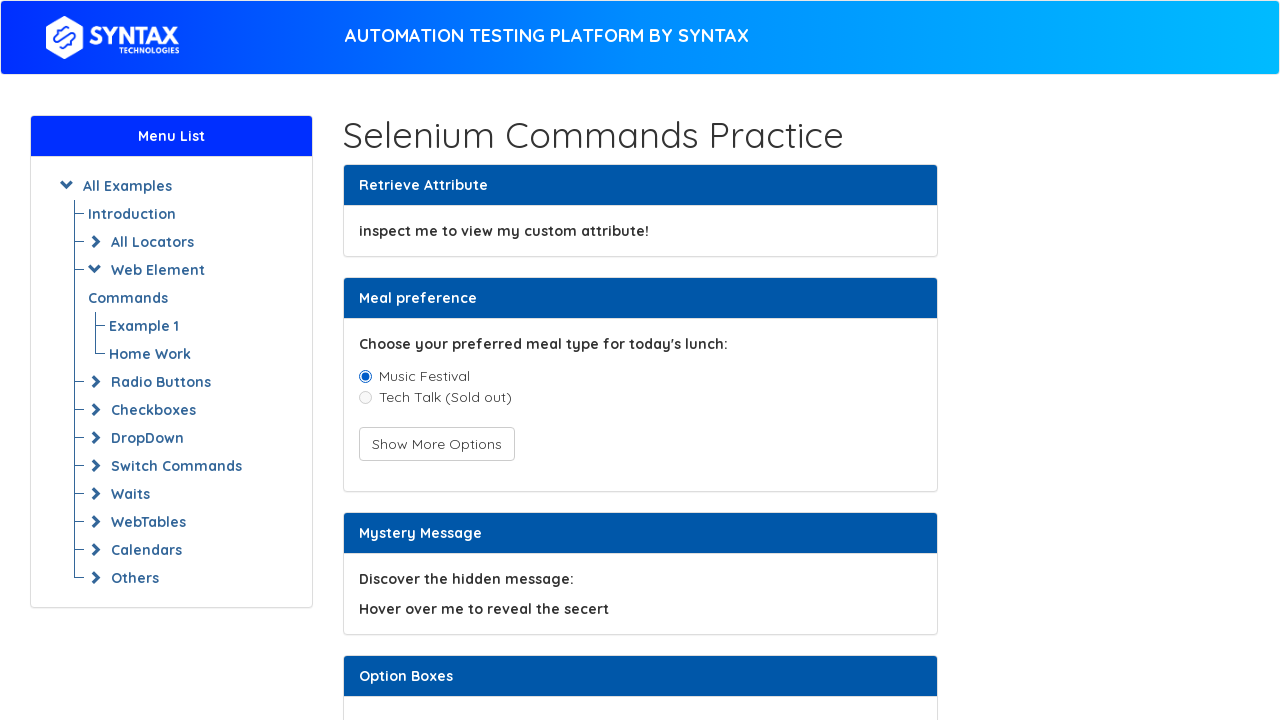

Located tech talk radio button
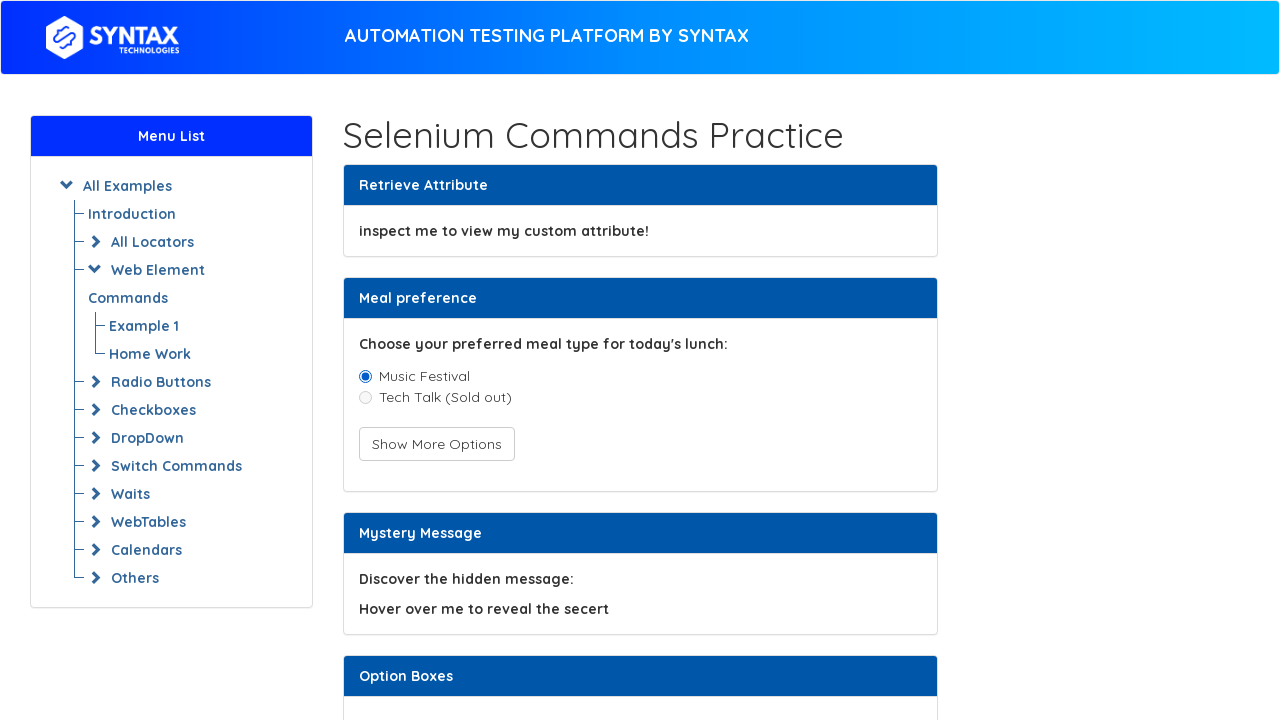

Checked if tech talk radio button is enabled
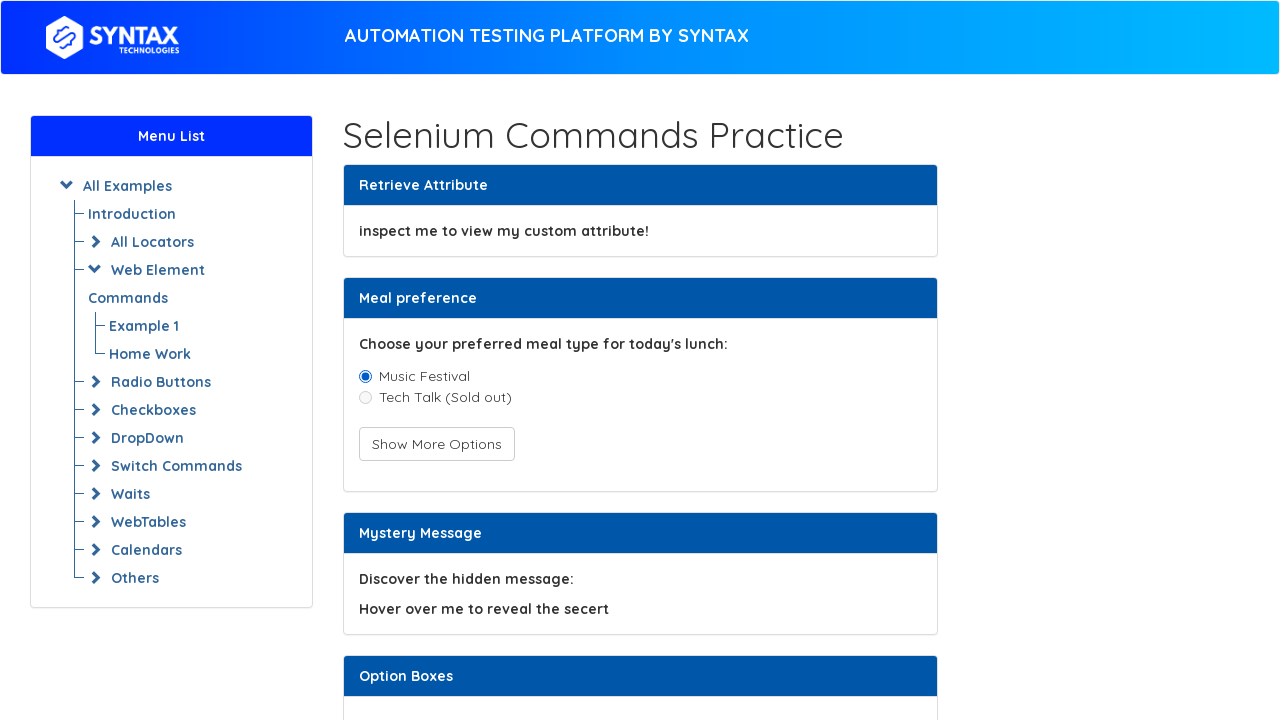

Clicked 'Show More Options' button to reveal hidden elements at (436, 444) on xpath=//button[text()='Show More Options']
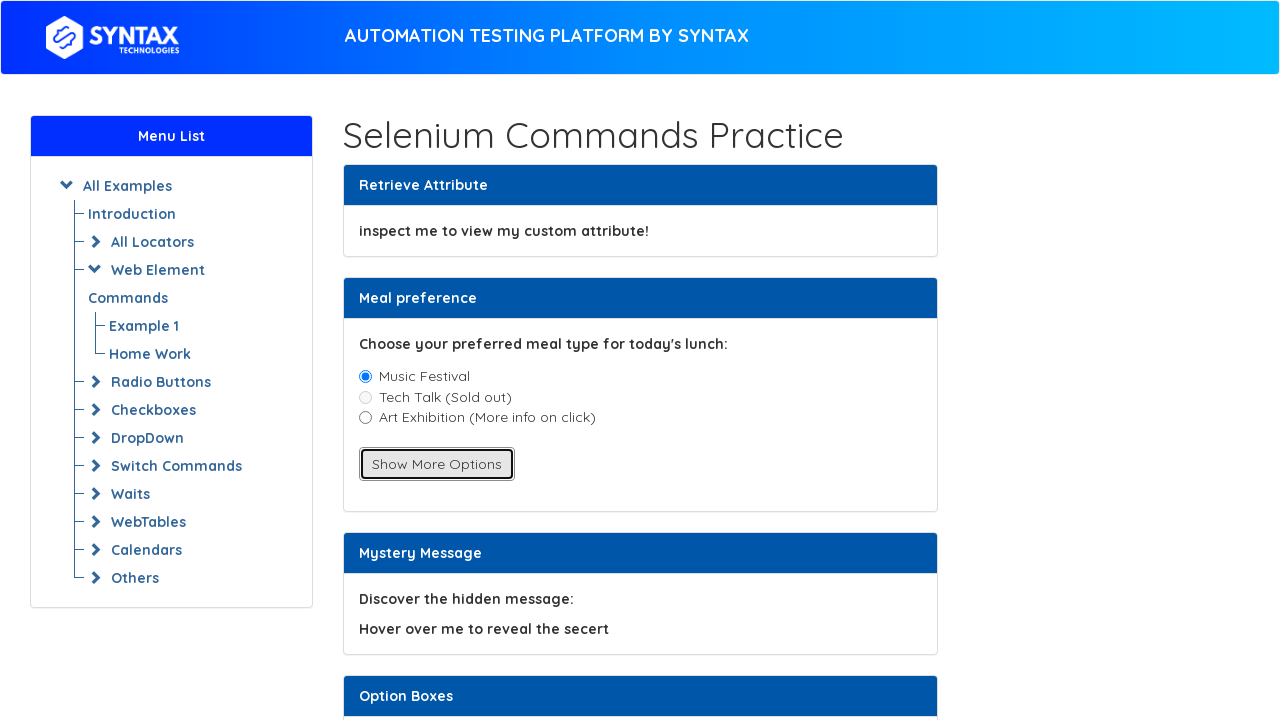

Located art exhibition radio button
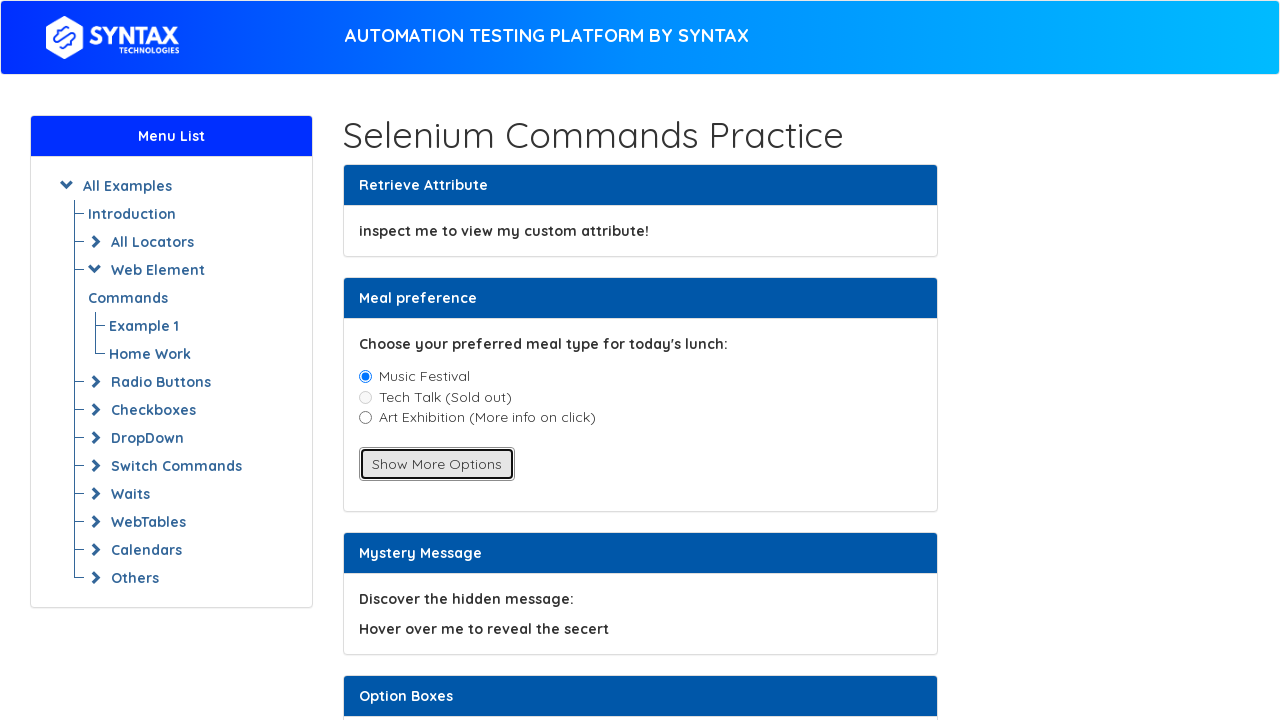

Clicked art exhibition radio button (confirmed visible) at (365, 418) on xpath=//input[@value='art_exhibition']
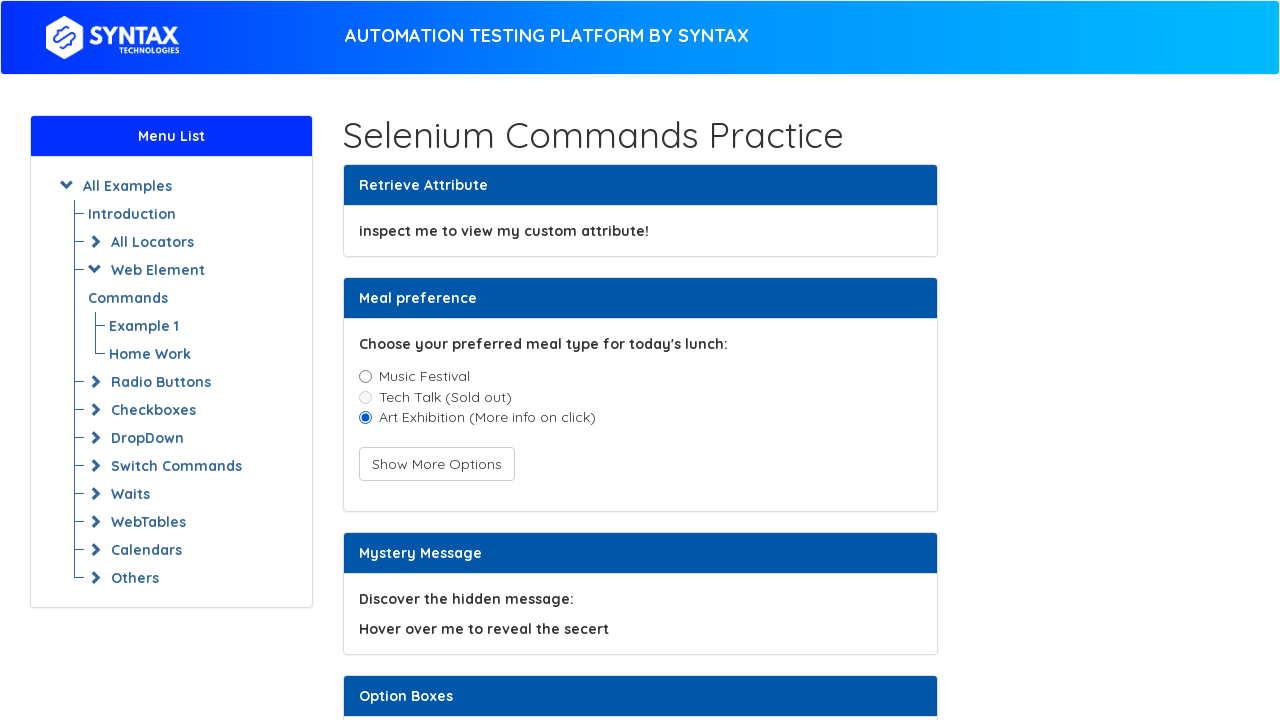

Located hidden message element
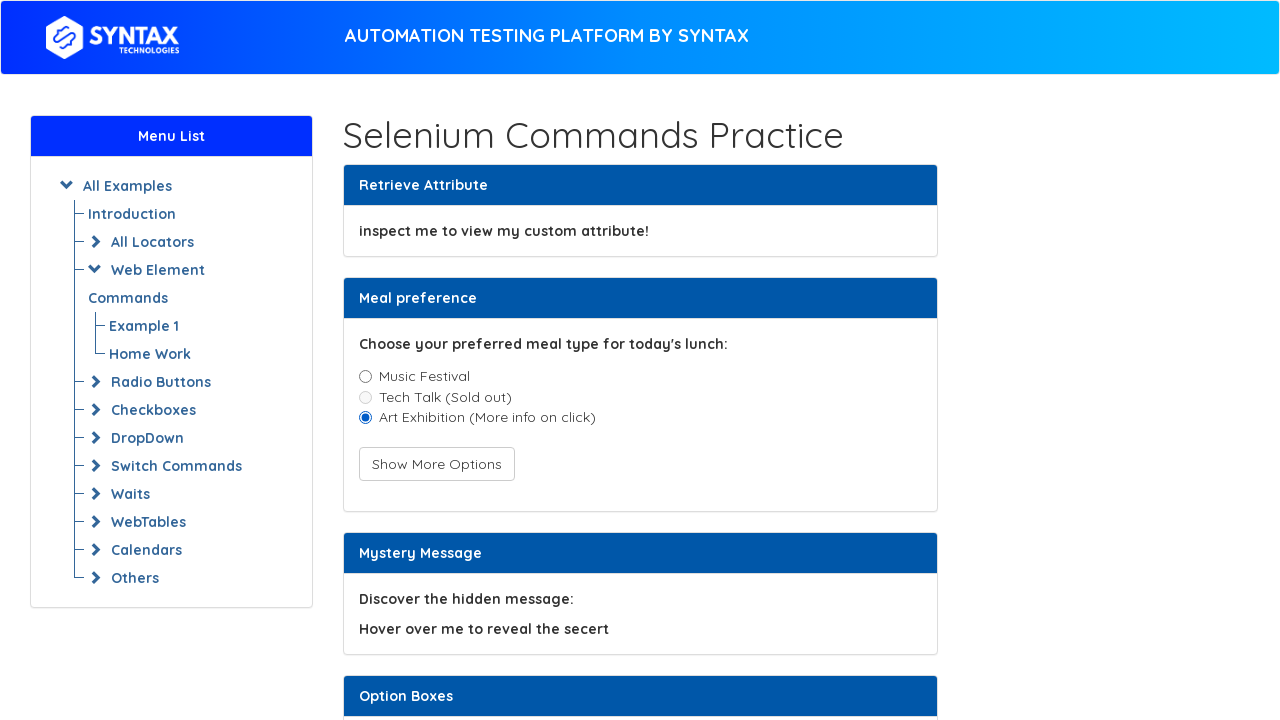

Retrieved title attribute from hidden message element
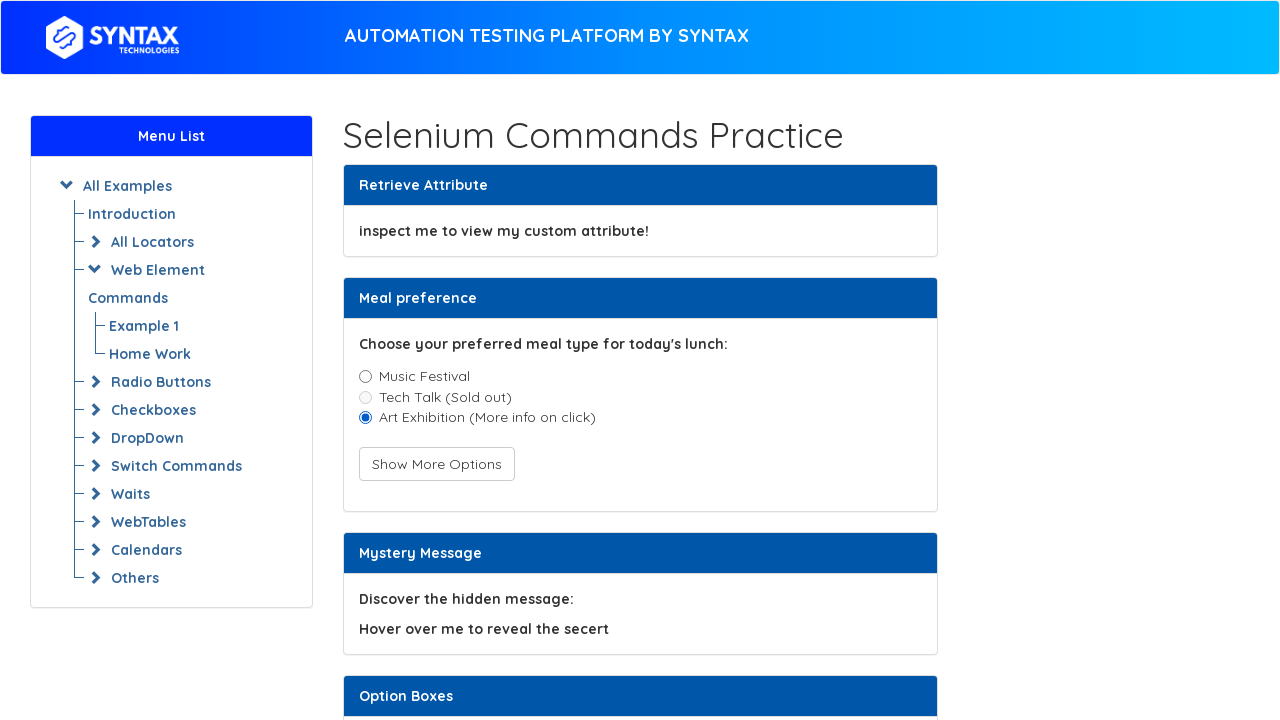

Located input field
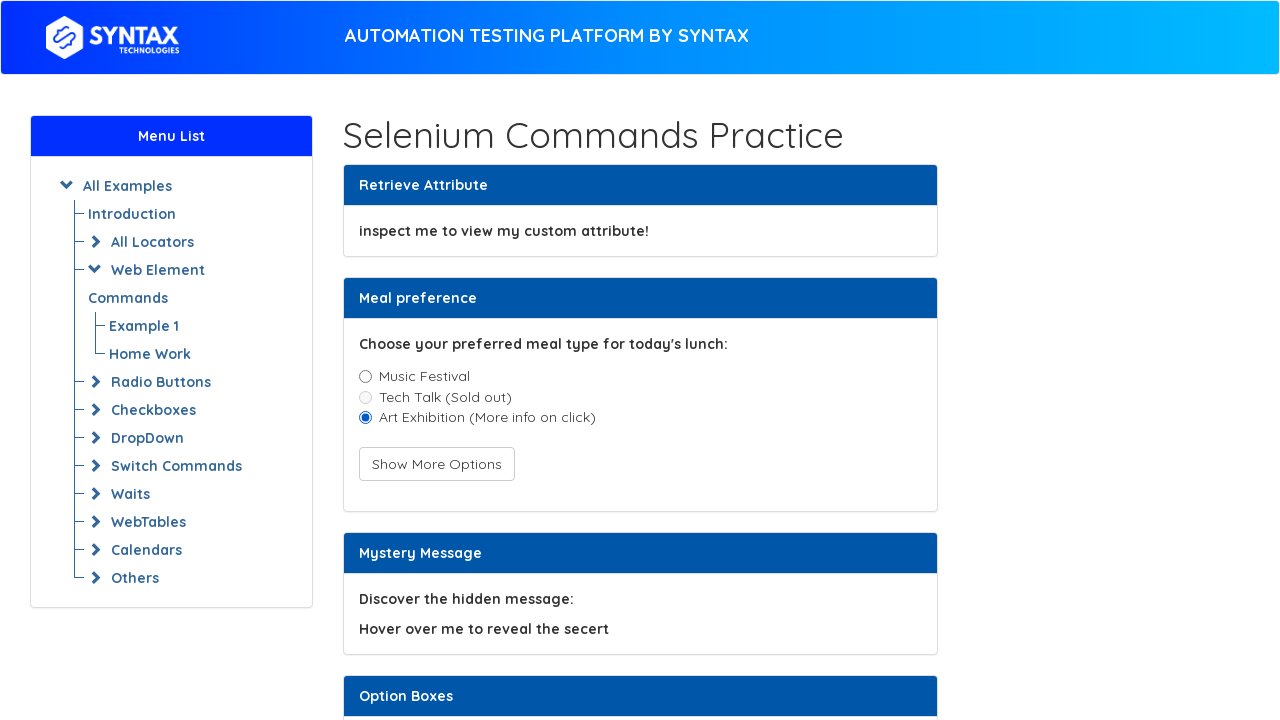

Cleared input field on xpath=//input[@id='inputField']
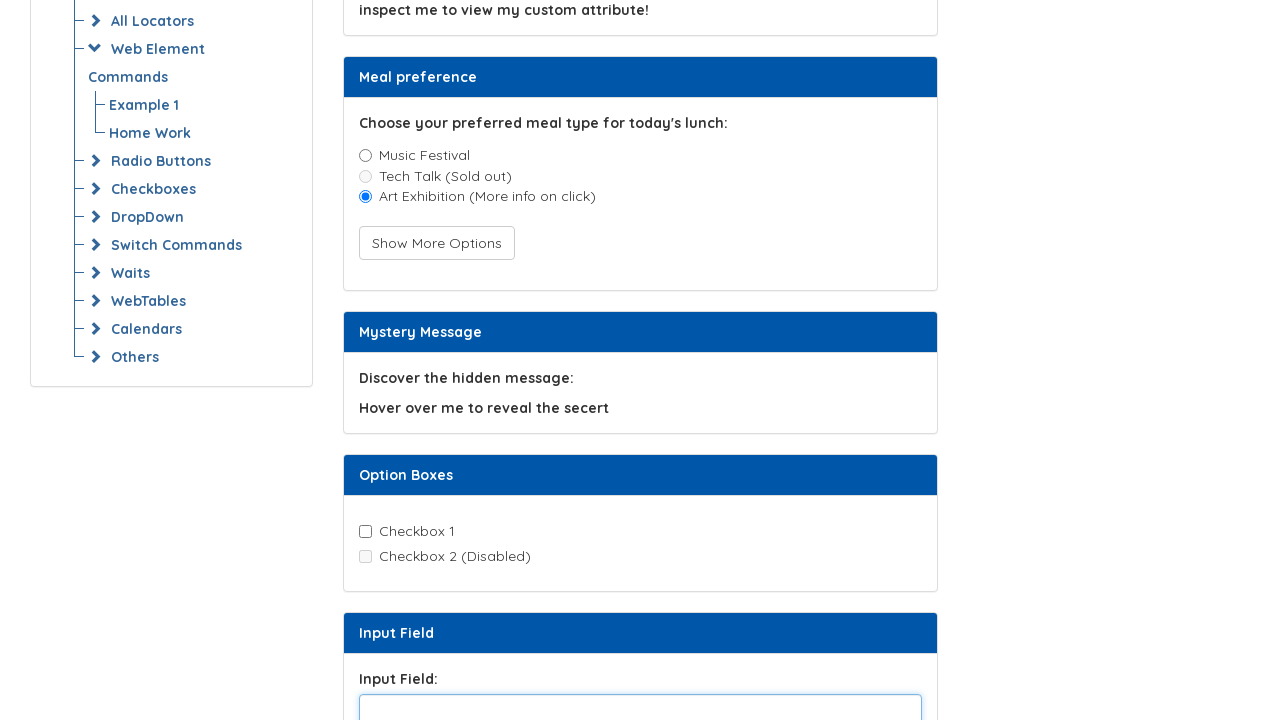

Filled input field with custom automation text on xpath=//input[@id='inputField']
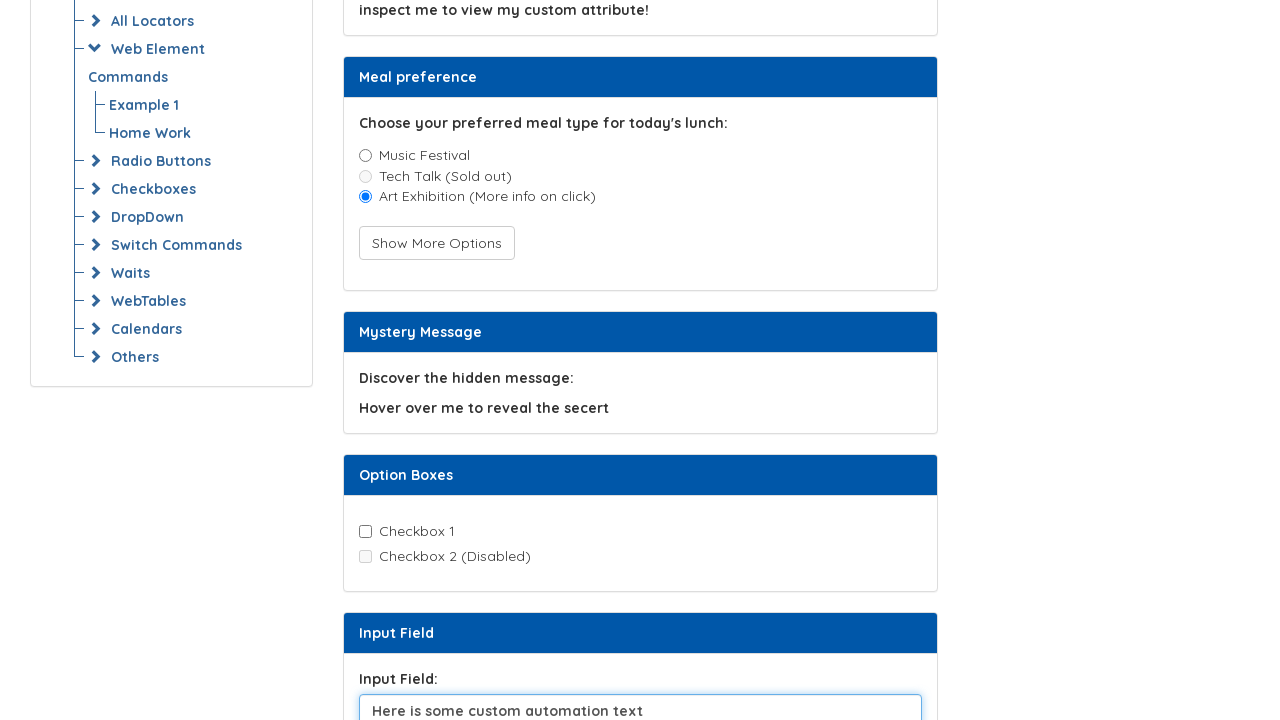

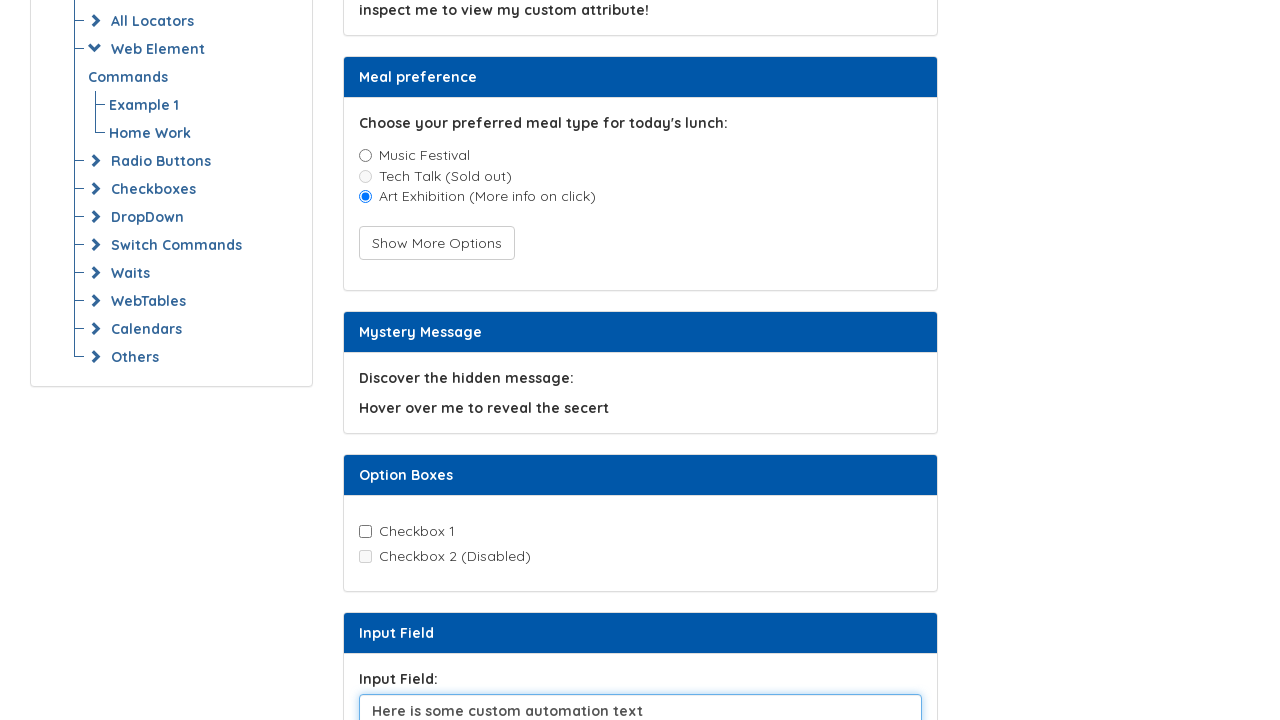